Tests that edits are saved when the input loses focus (blur event)

Starting URL: https://demo.playwright.dev/todomvc

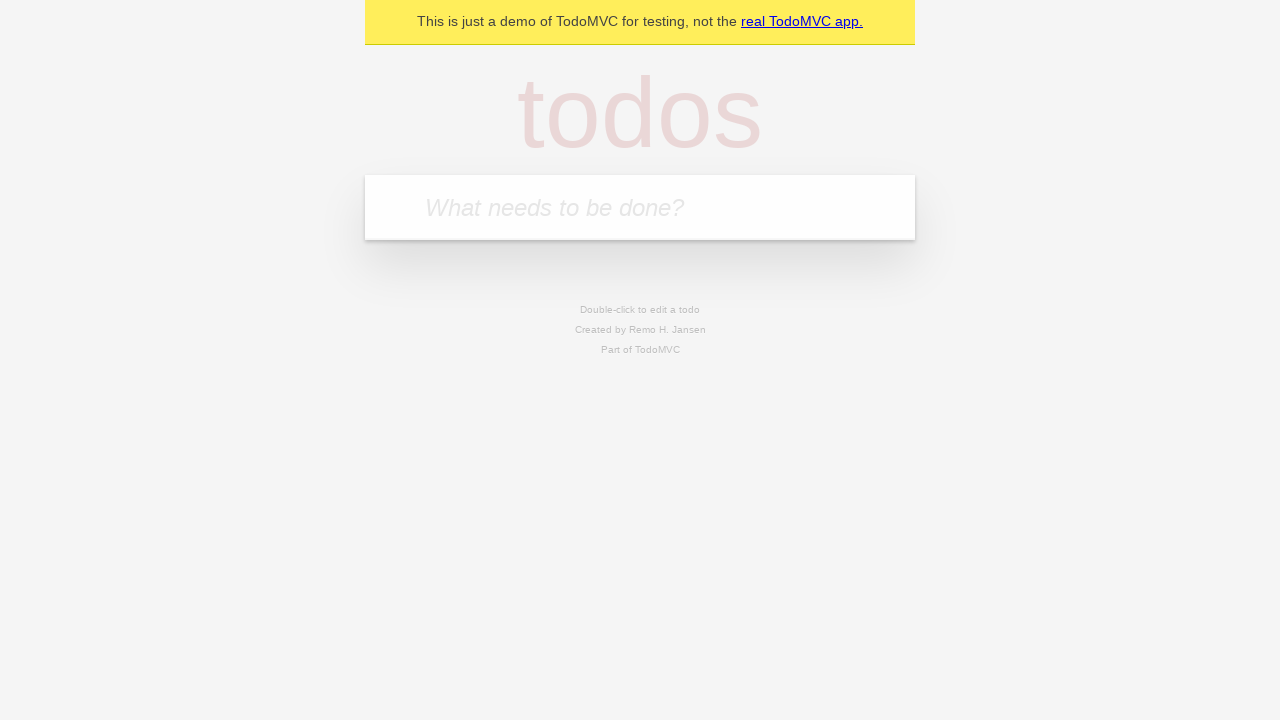

Filled new todo input with 'buy some cheese' on internal:attr=[placeholder="What needs to be done?"i]
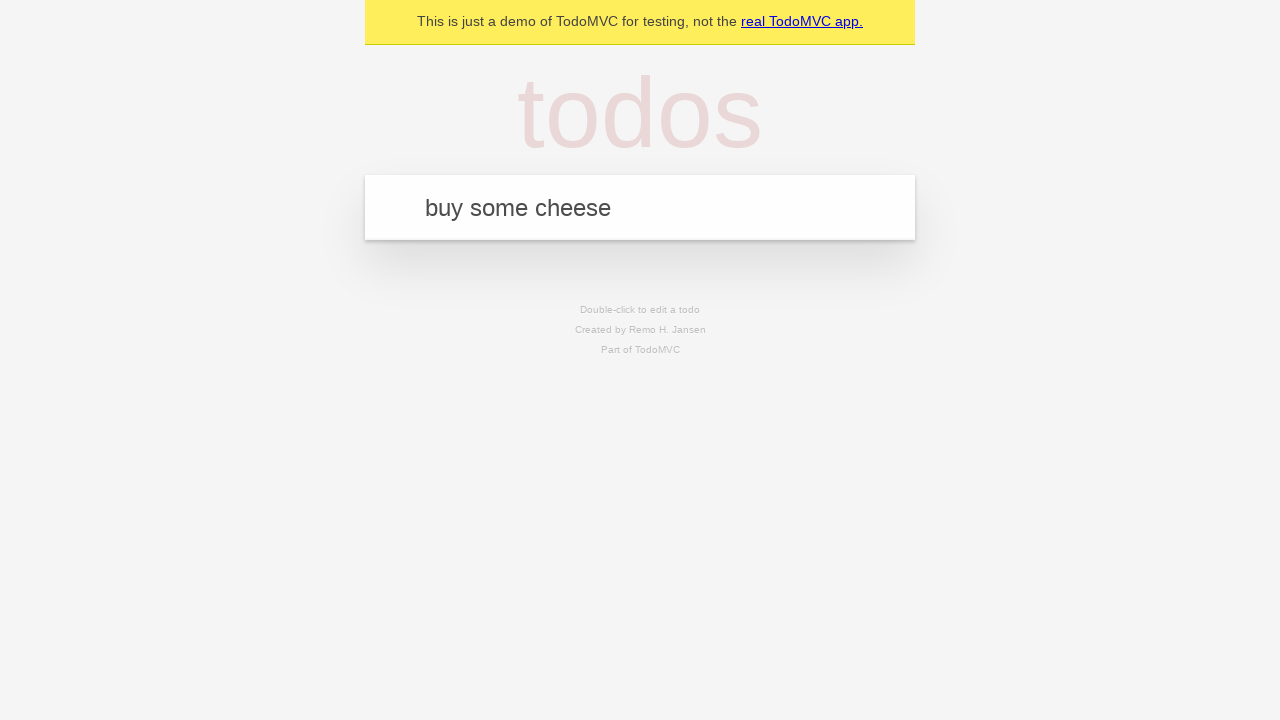

Pressed Enter to create todo 'buy some cheese' on internal:attr=[placeholder="What needs to be done?"i]
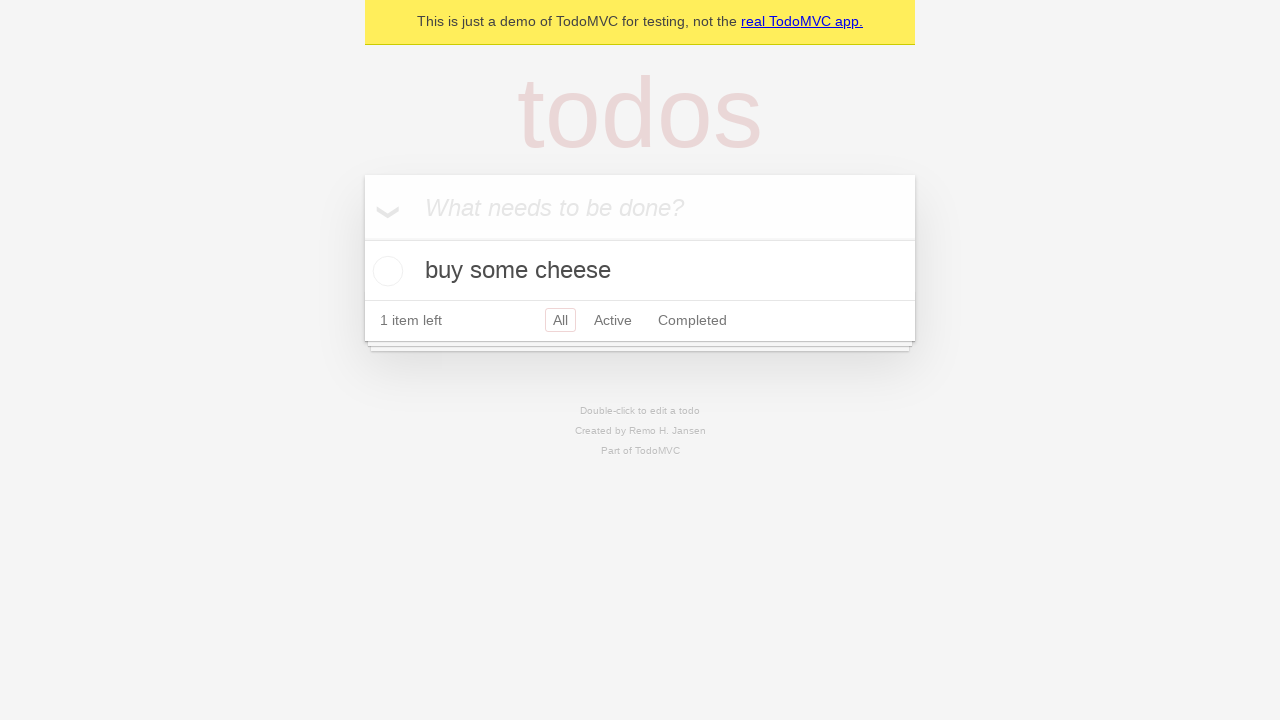

Filled new todo input with 'feed the cat' on internal:attr=[placeholder="What needs to be done?"i]
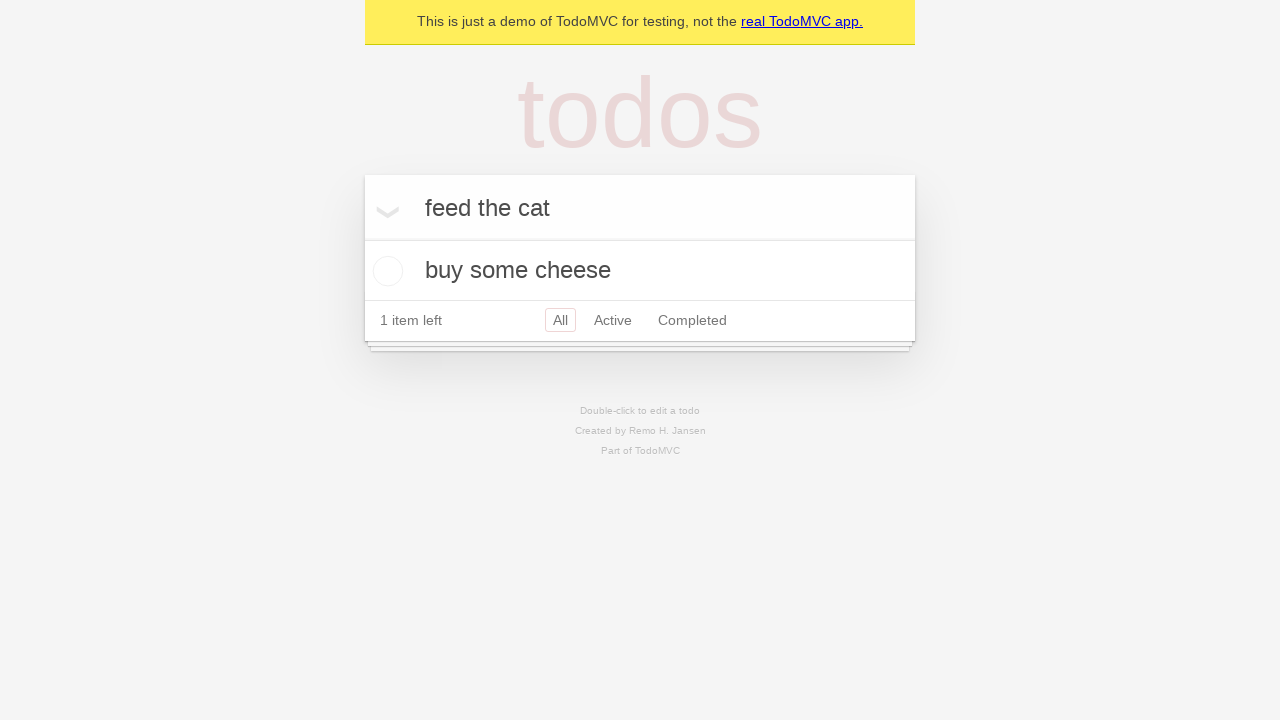

Pressed Enter to create todo 'feed the cat' on internal:attr=[placeholder="What needs to be done?"i]
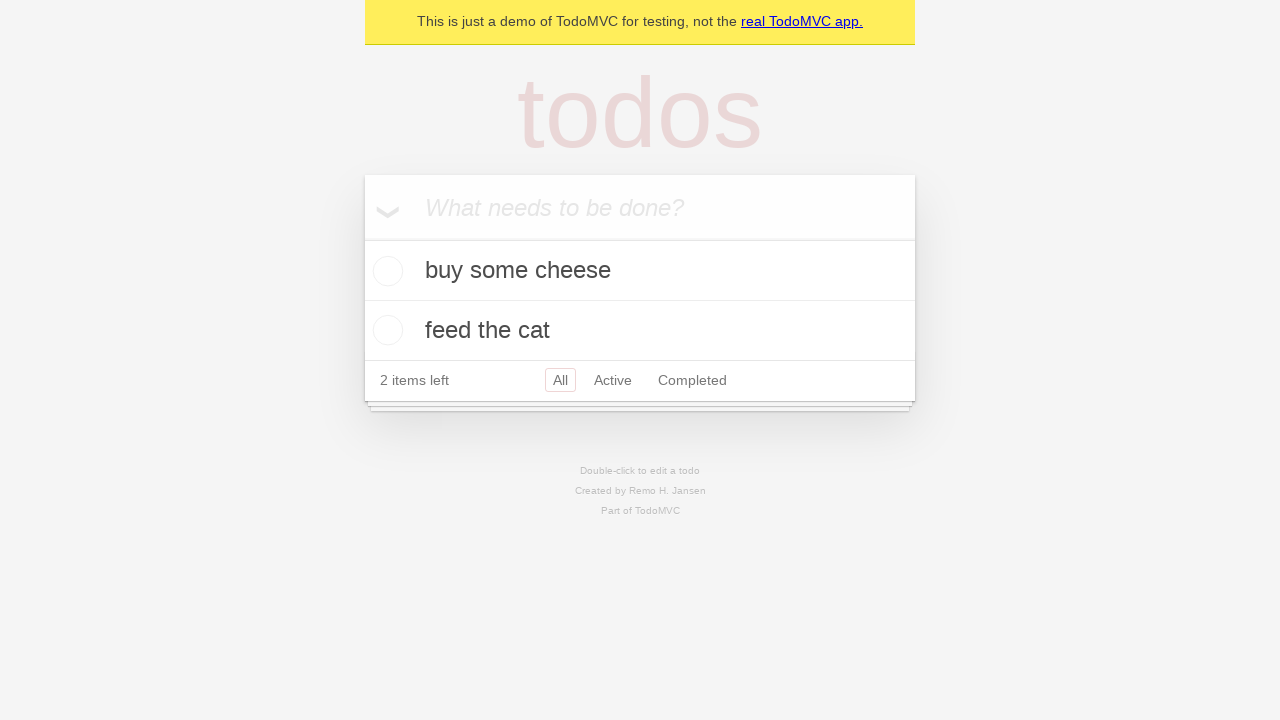

Filled new todo input with 'book a doctors appointment' on internal:attr=[placeholder="What needs to be done?"i]
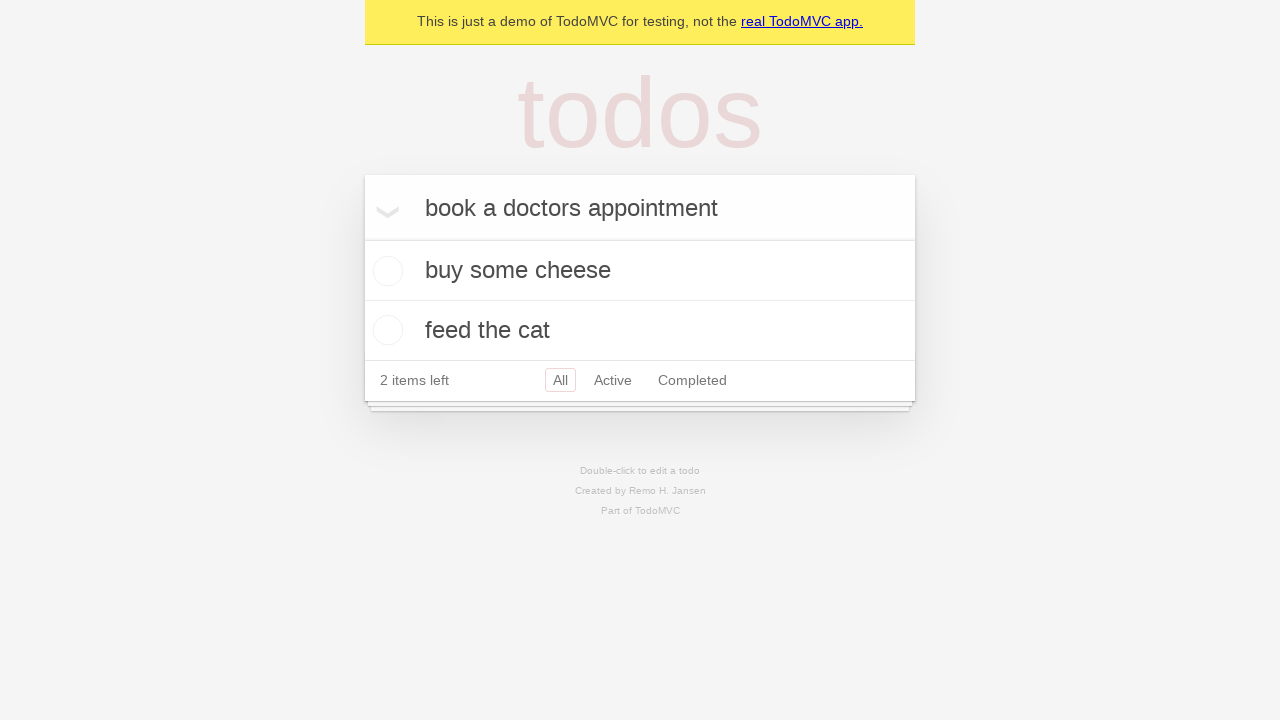

Pressed Enter to create todo 'book a doctors appointment' on internal:attr=[placeholder="What needs to be done?"i]
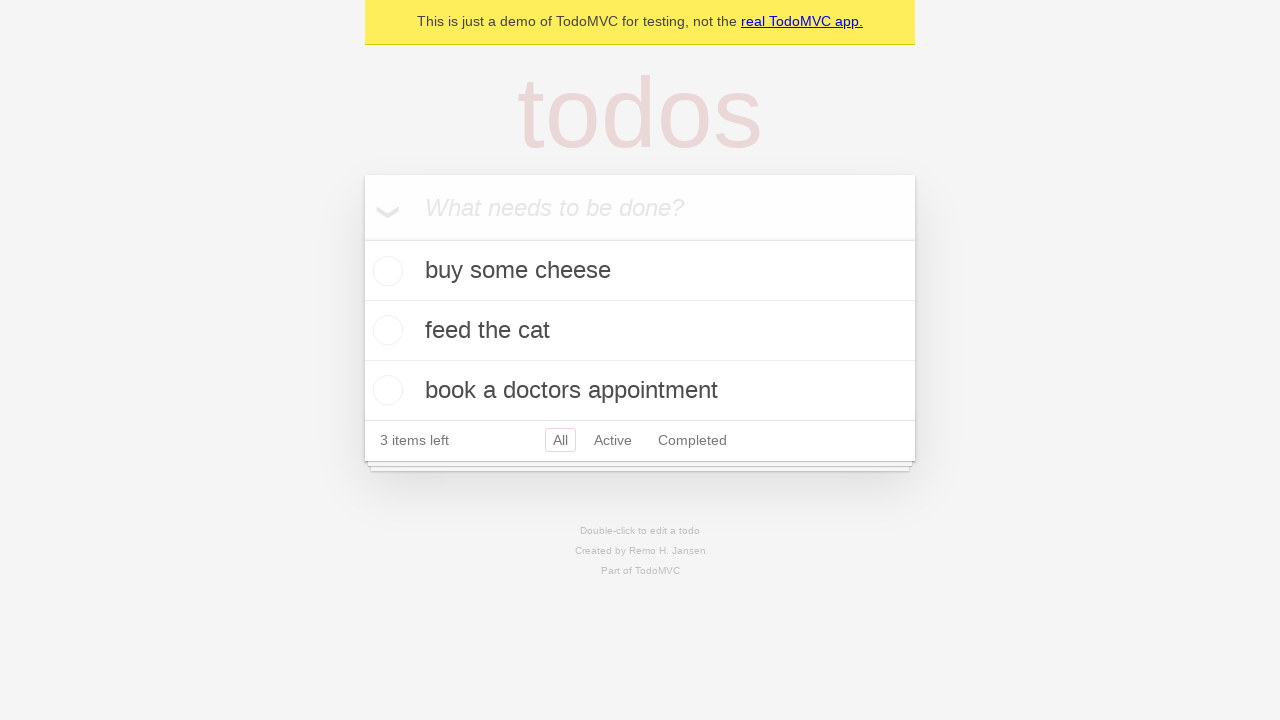

Waited for 3 todo items to load
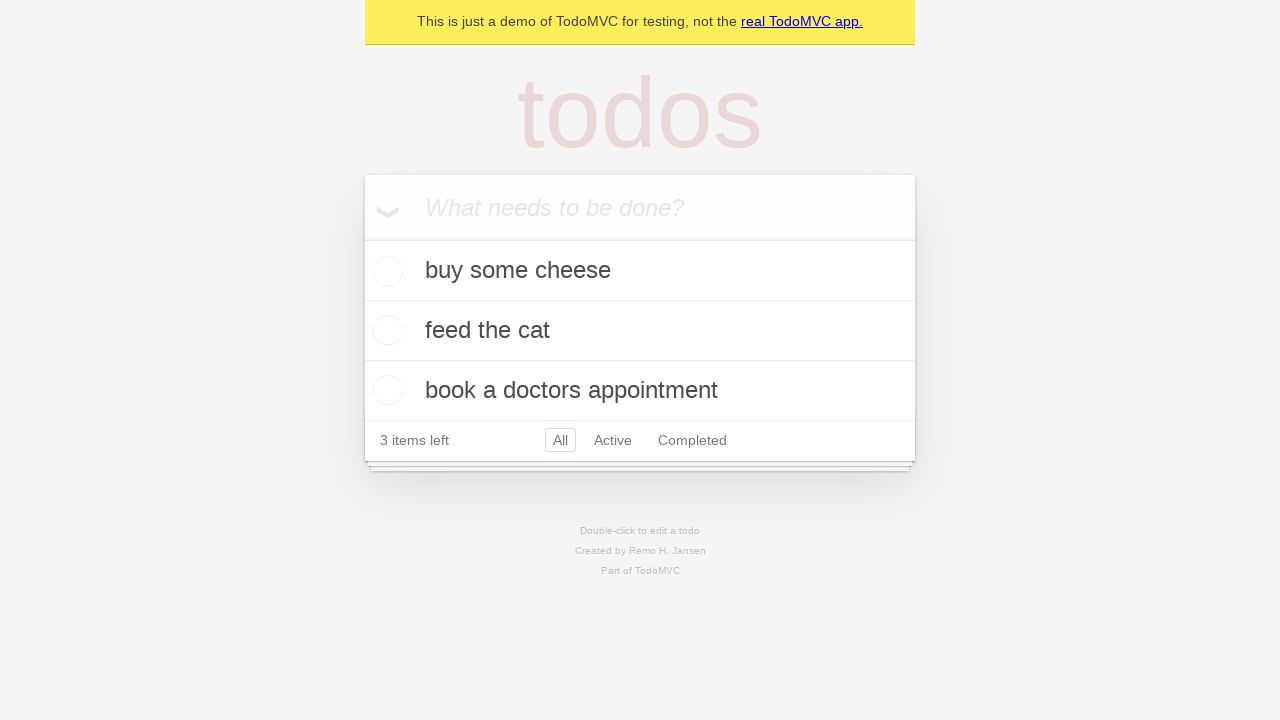

Located all todo items
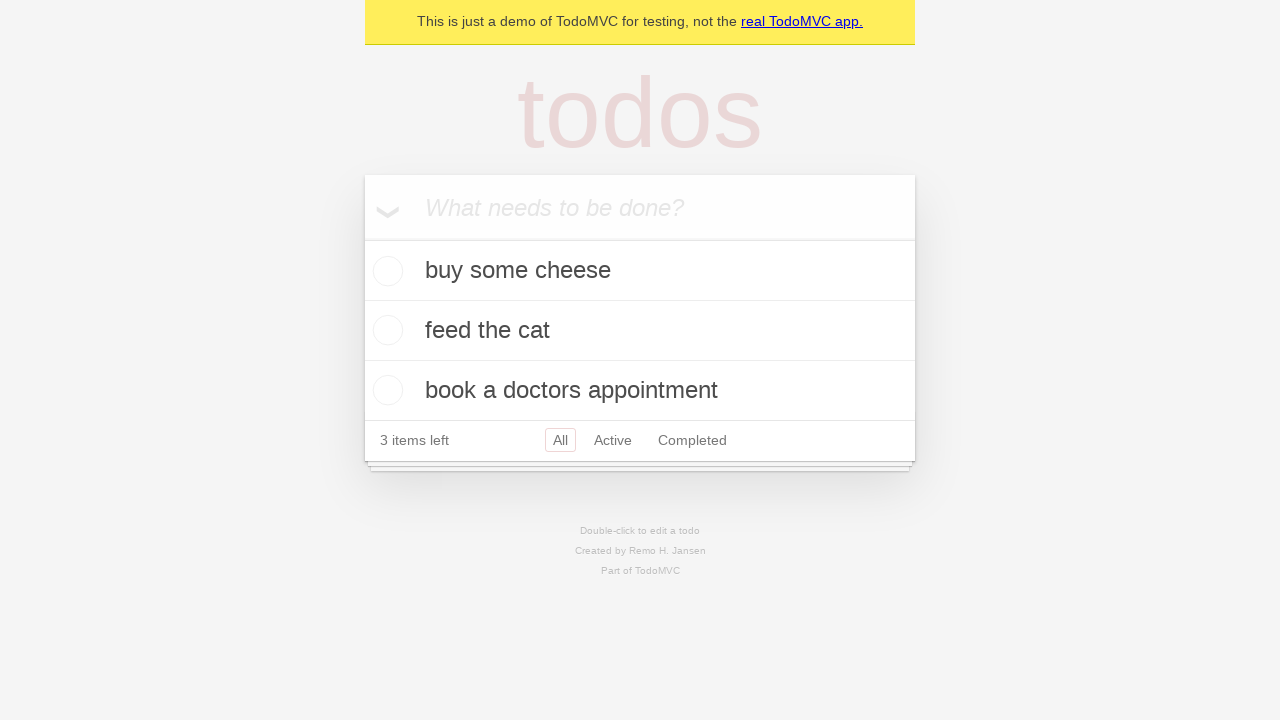

Double-clicked second todo item to enter edit mode at (640, 331) on internal:testid=[data-testid="todo-item"s] >> nth=1
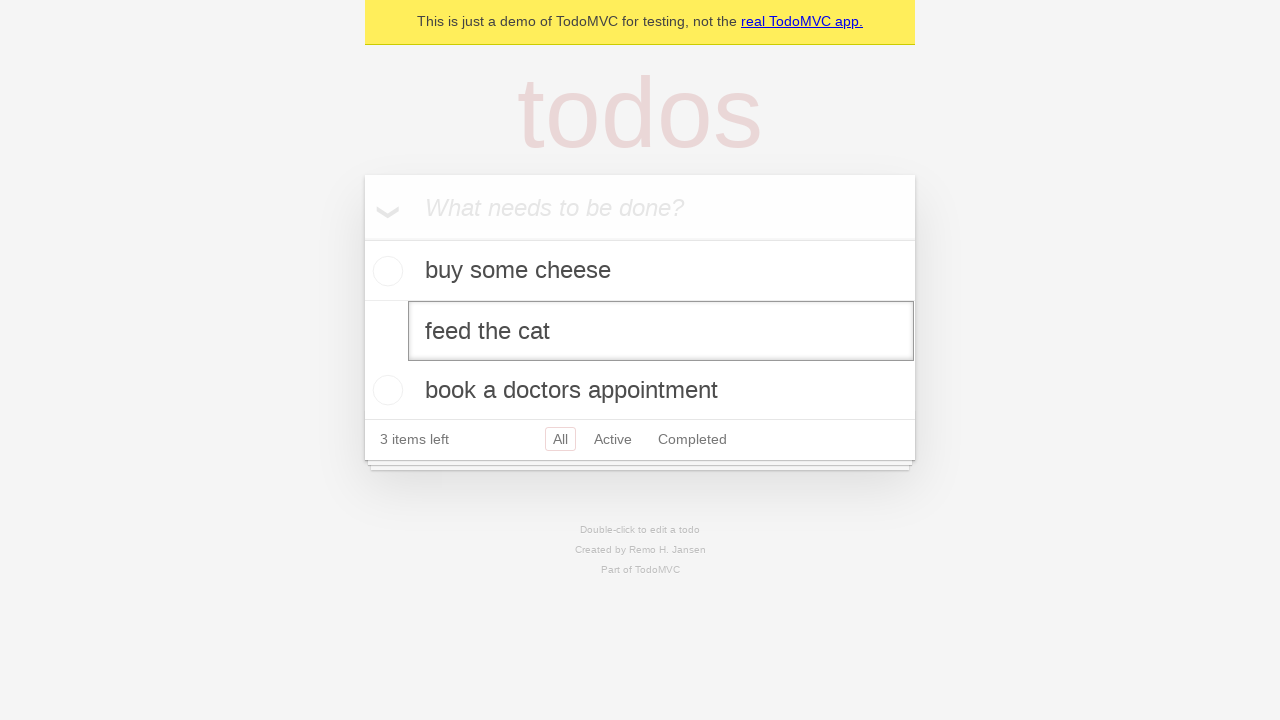

Filled edit textbox with 'buy some sausages' on internal:testid=[data-testid="todo-item"s] >> nth=1 >> internal:role=textbox[nam
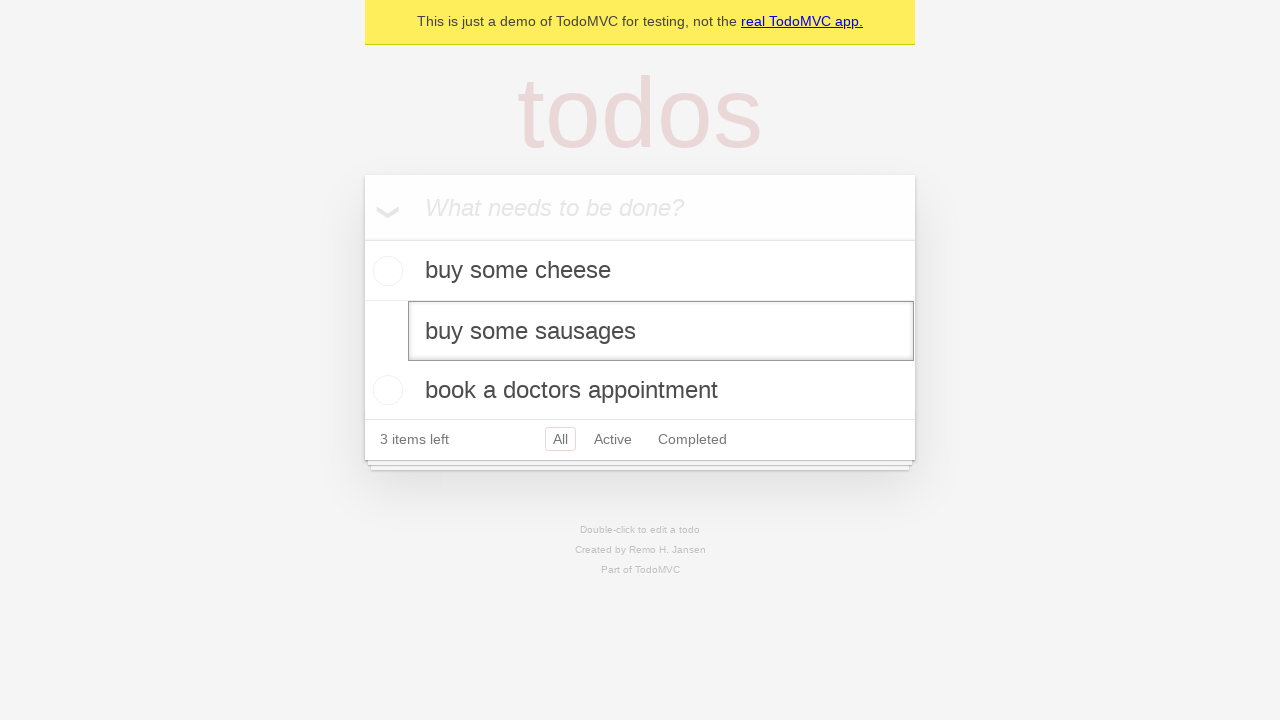

Dispatched blur event to save edits
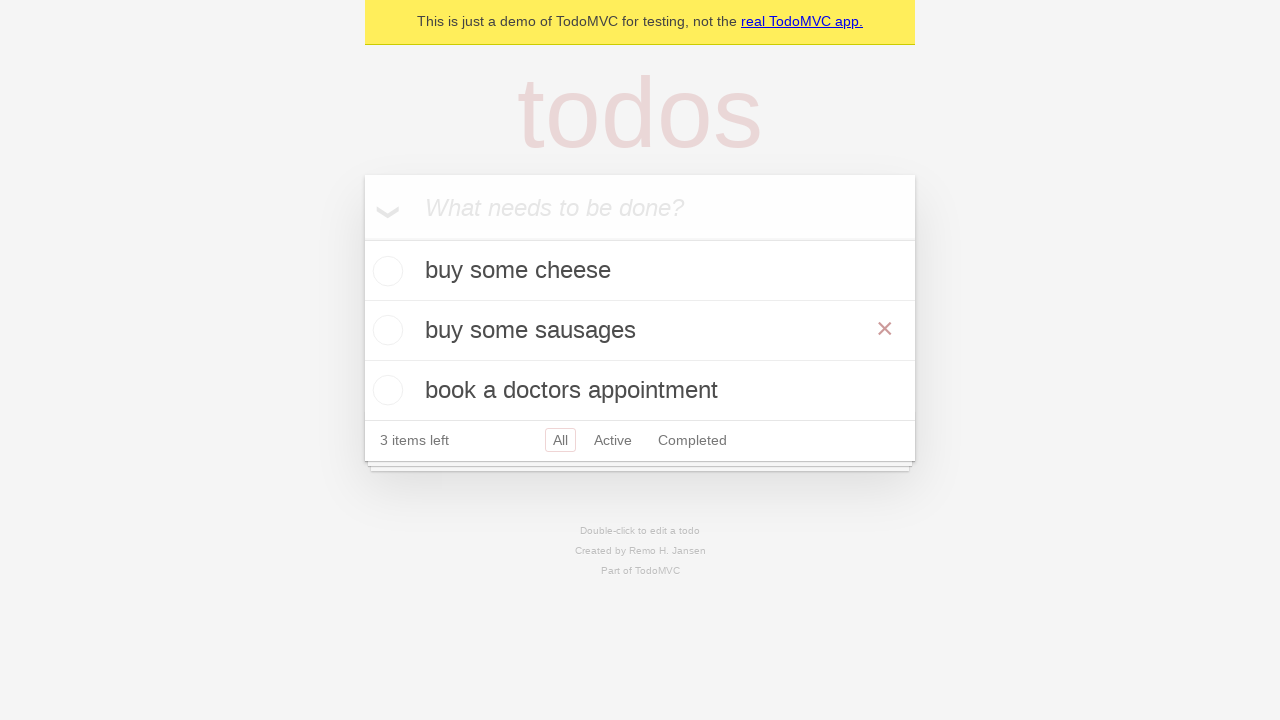

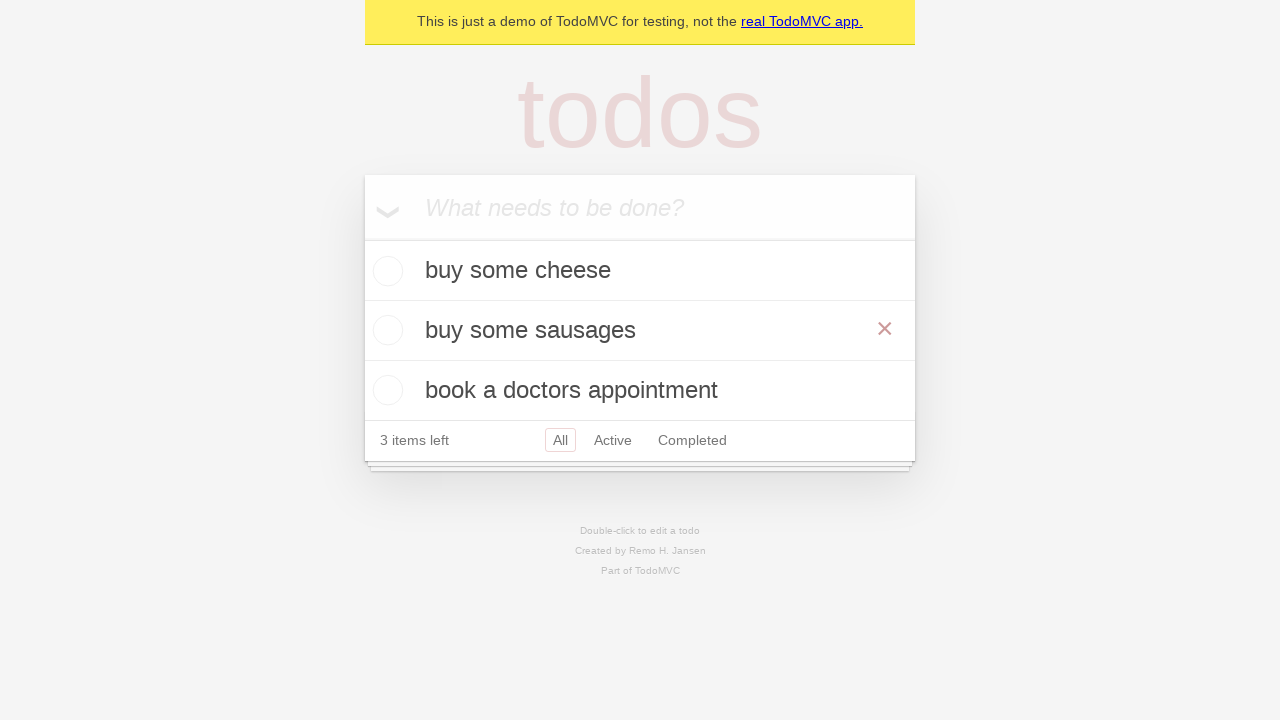